Tests checkbox and radio button interactions by clicking to toggle their states

Starting URL: https://bonigarcia.dev/selenium-webdriver-java/web-form.html

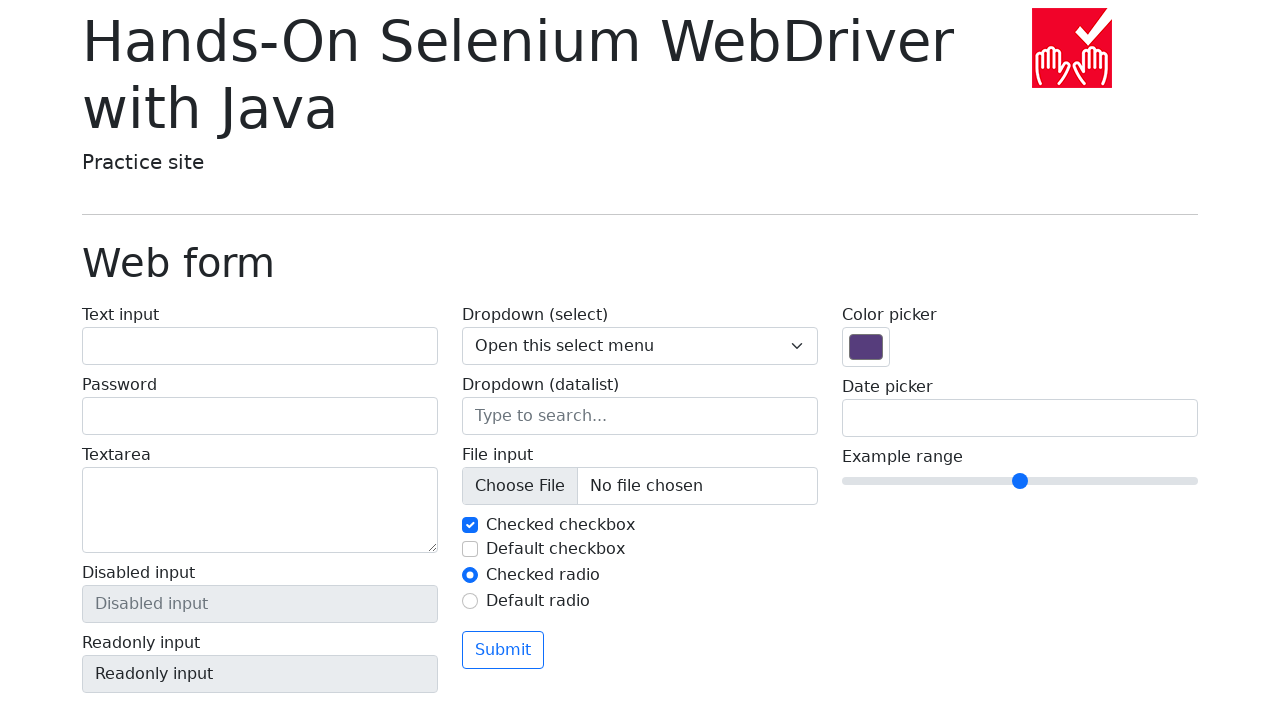

Located the checked checkbox element #my-check-1
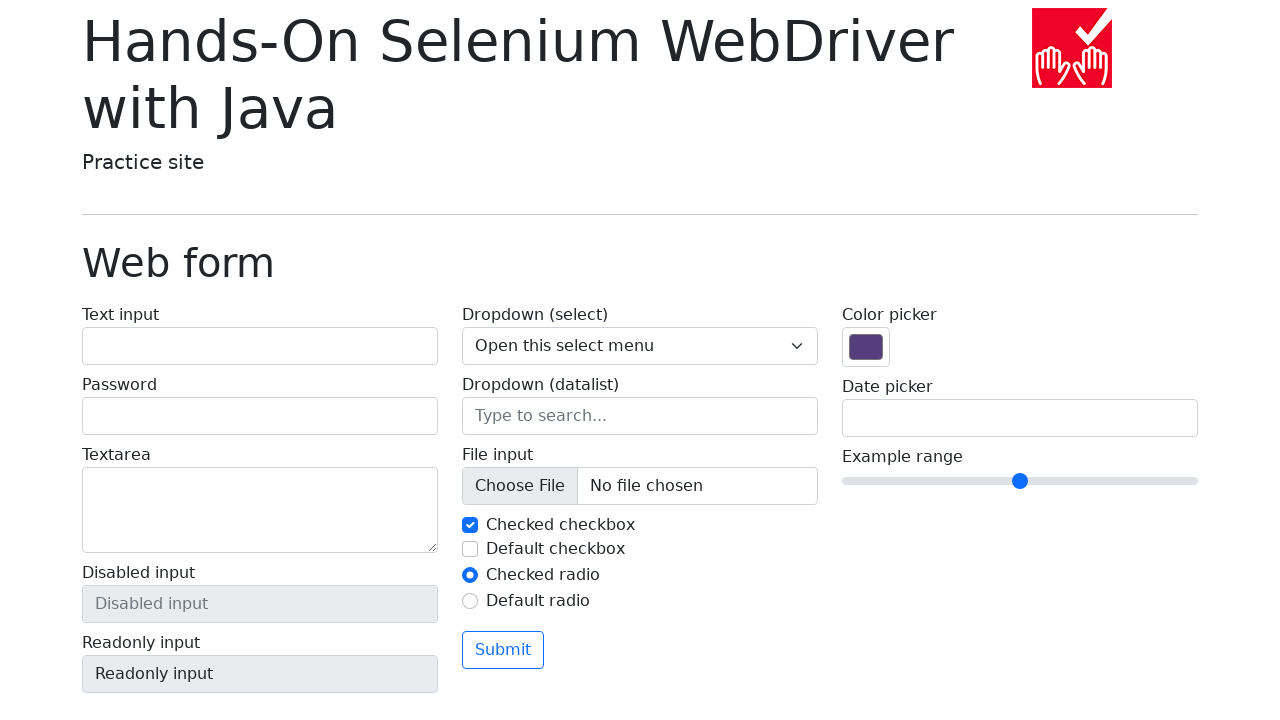

Scrolled checked checkbox into view
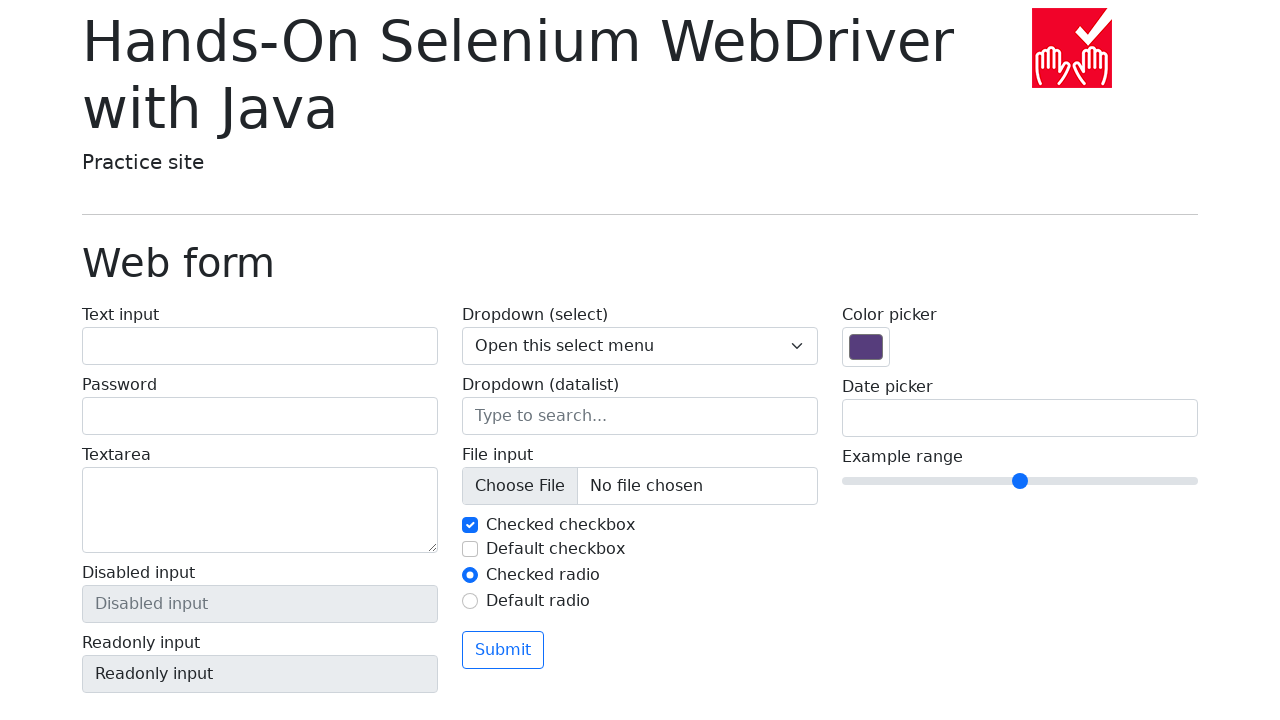

Clicked checked checkbox to uncheck it at (470, 525) on #my-check-1
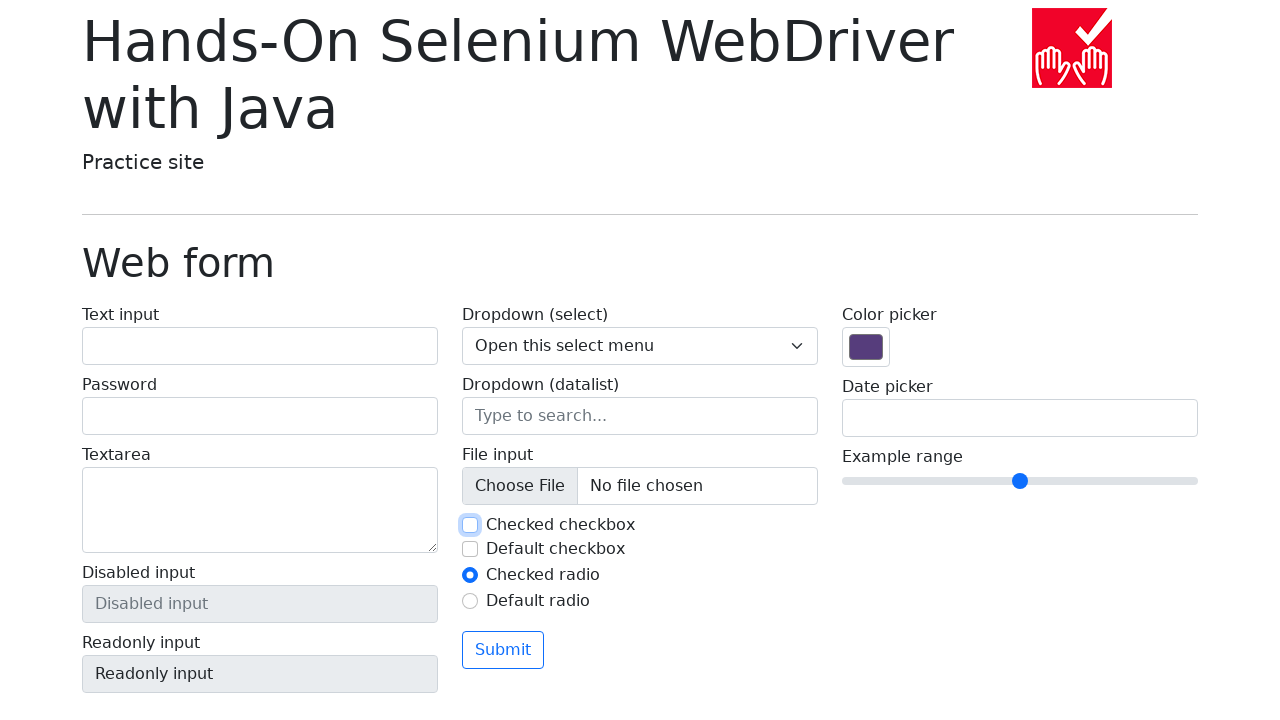

Located the default checkbox element #my-check-2
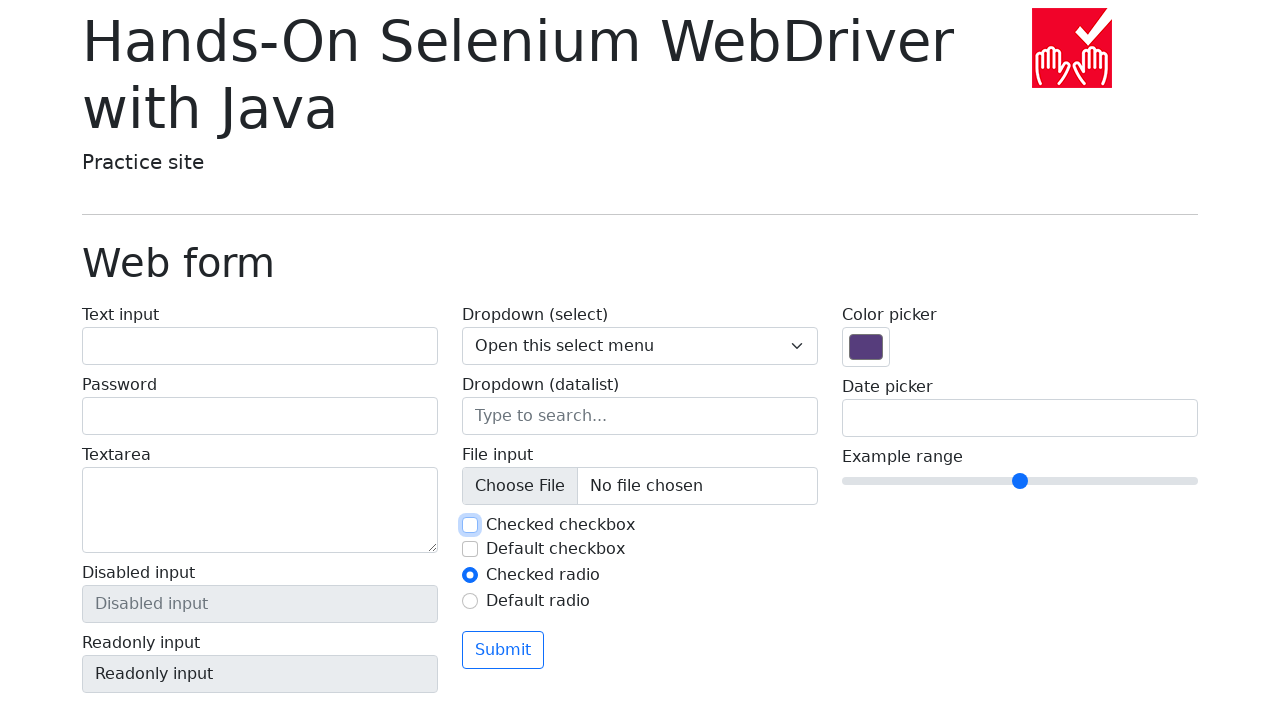

Clicked default checkbox to check it at (470, 549) on #my-check-2
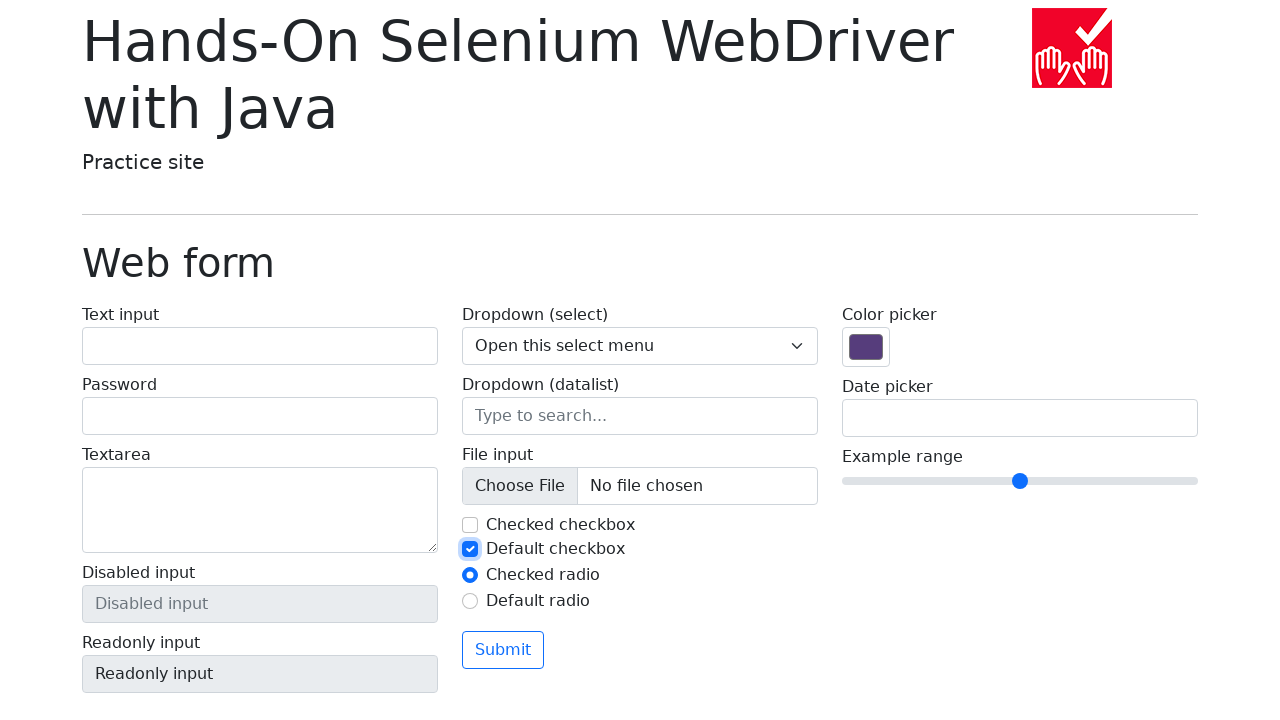

Located the default radio button element #my-radio-2
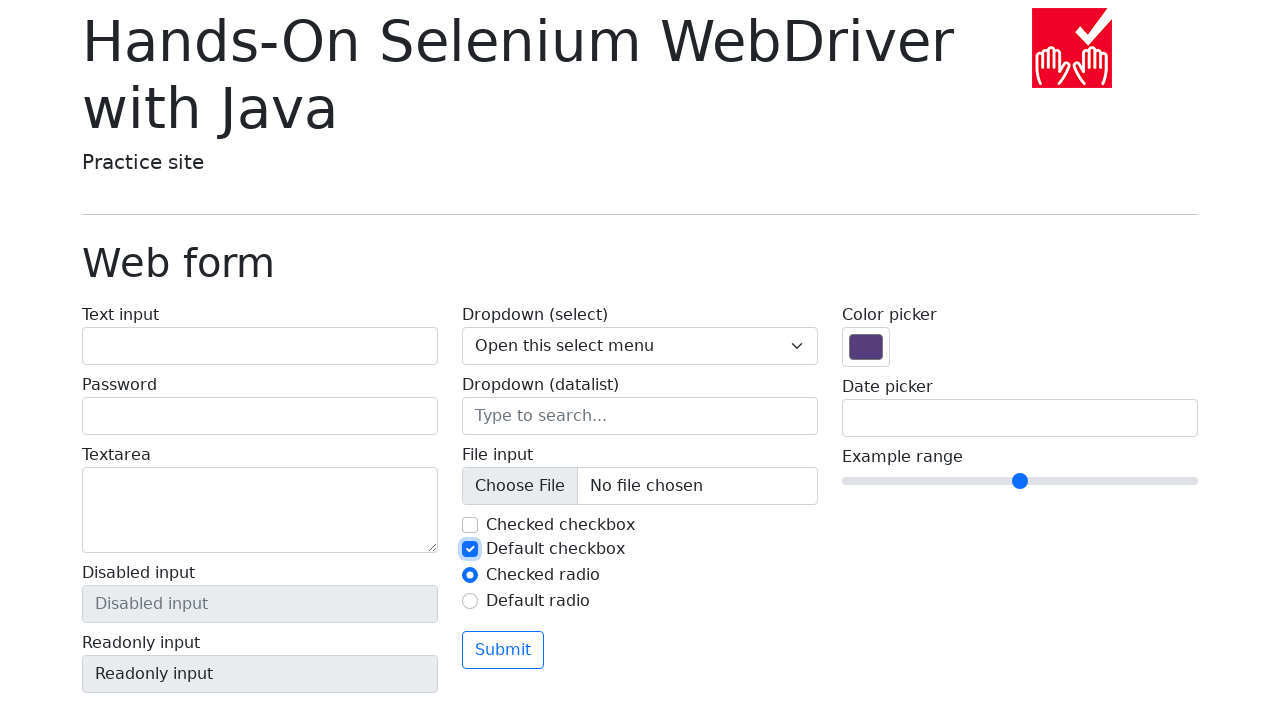

Clicked default radio button to select it at (470, 601) on #my-radio-2
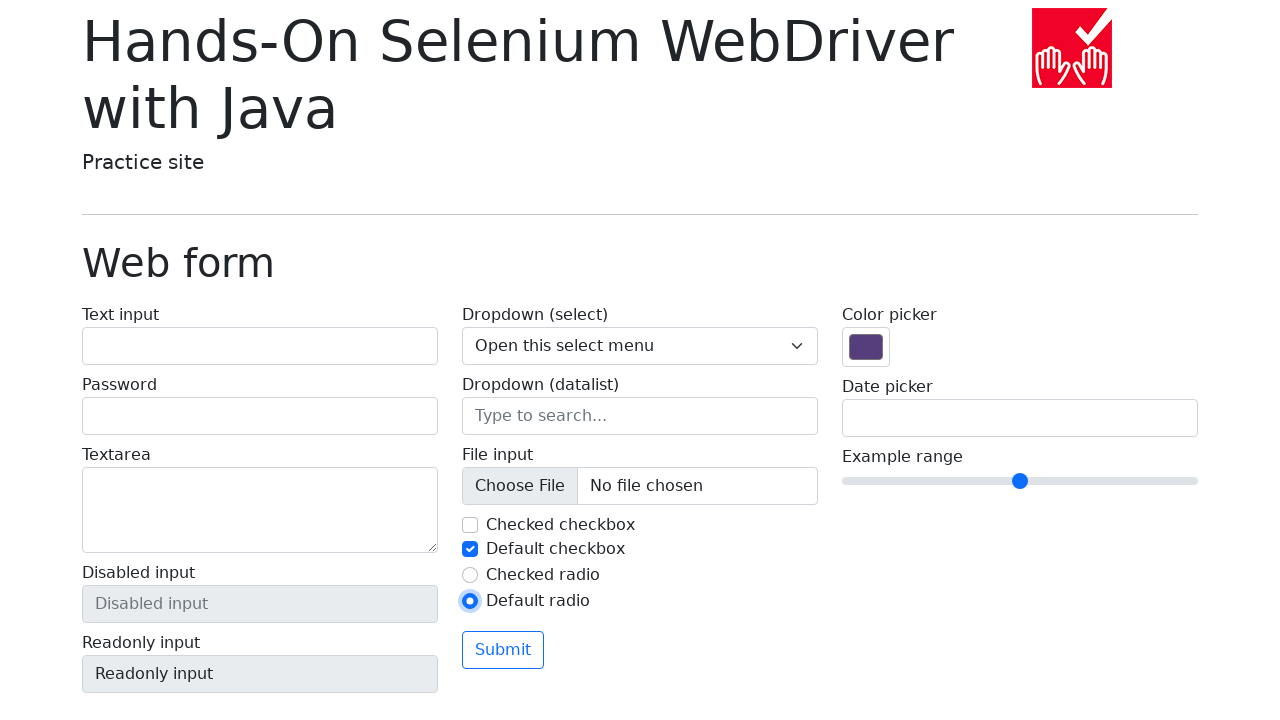

Located the checked radio button element #my-radio-1
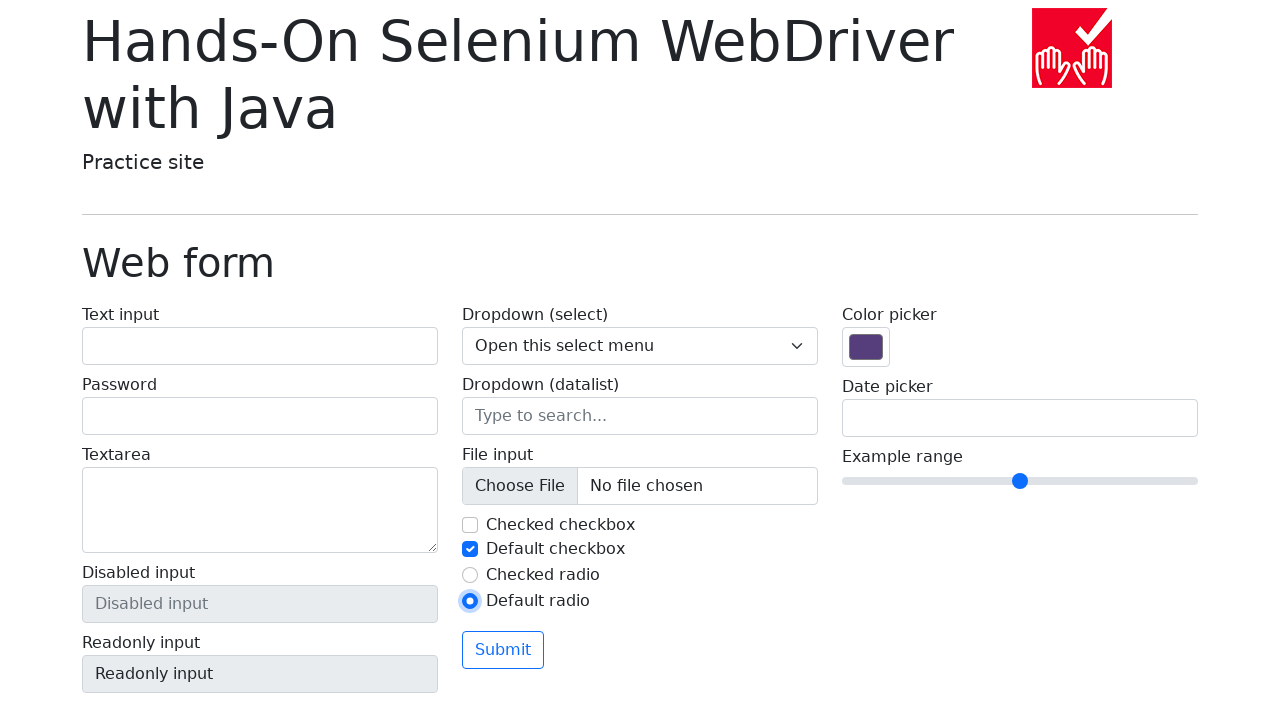

Clicked checked radio button to select it at (470, 575) on #my-radio-1
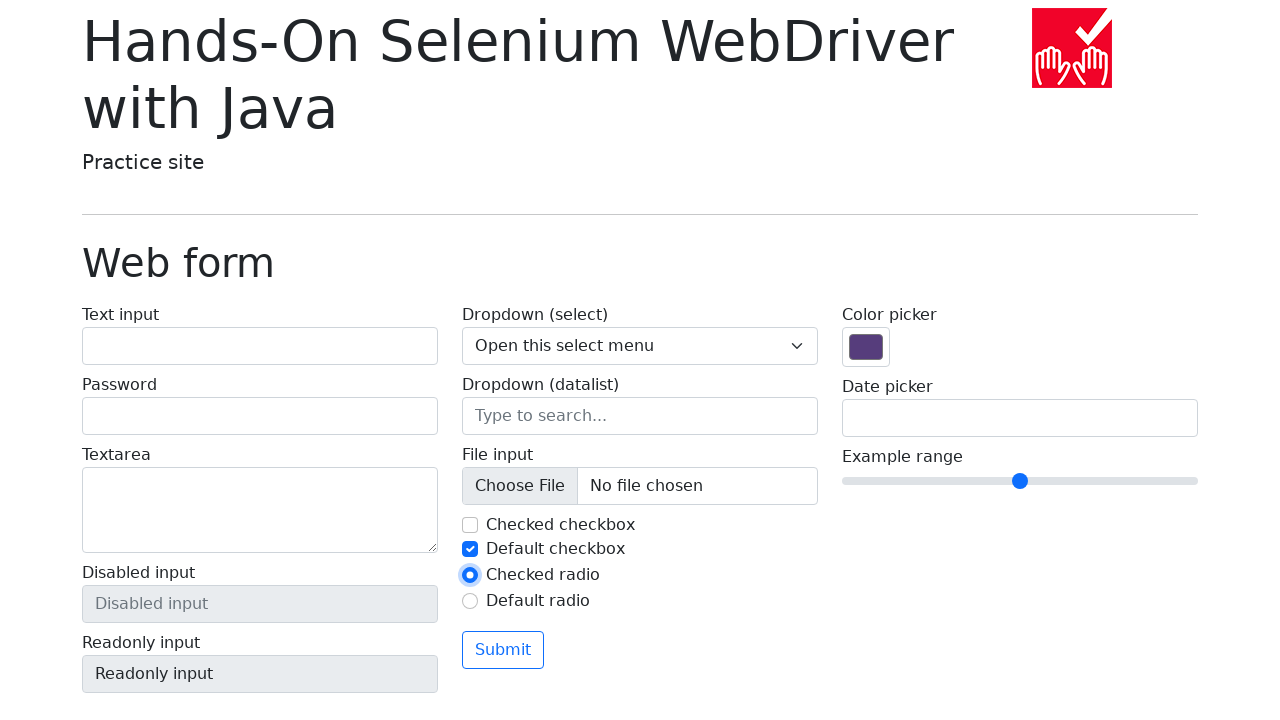

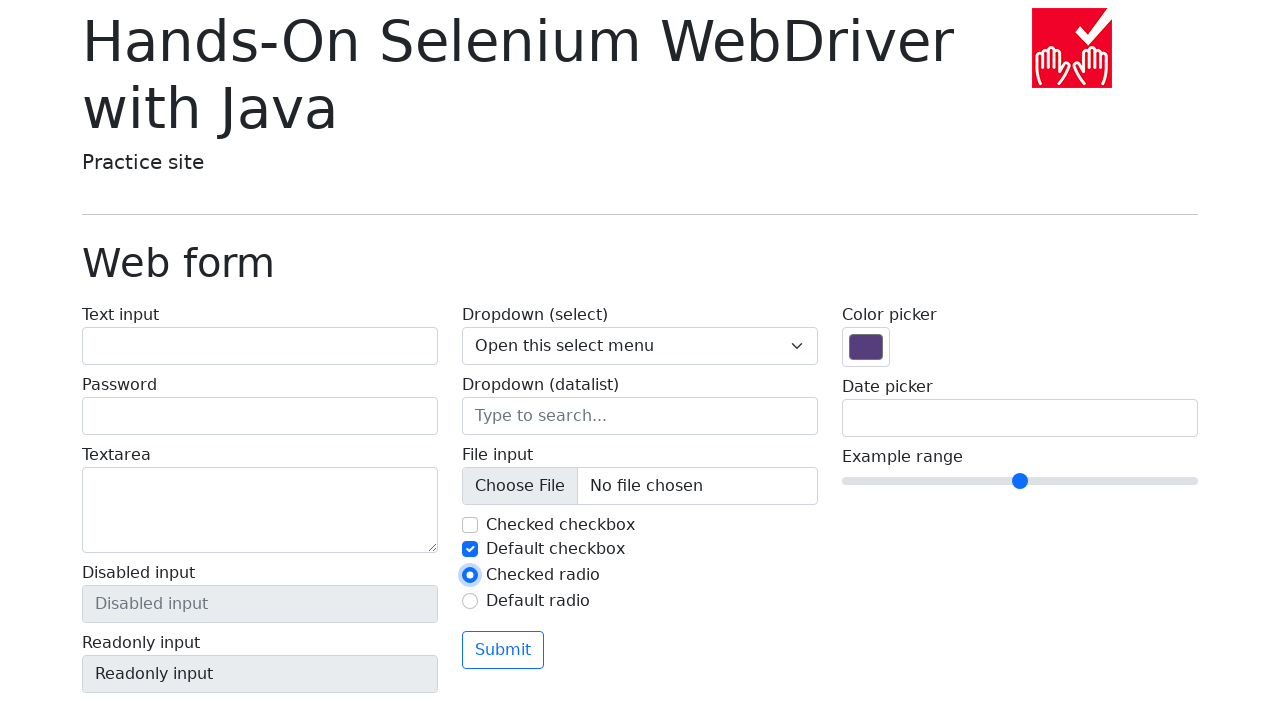